Tests the LAWA (Land Air Water Aotearoa) data download page by clicking on the Groundwater quality dataset download button and verifying the confirmation download dialog appears with a valid download link.

Starting URL: https://www.lawa.org.nz/download-data/

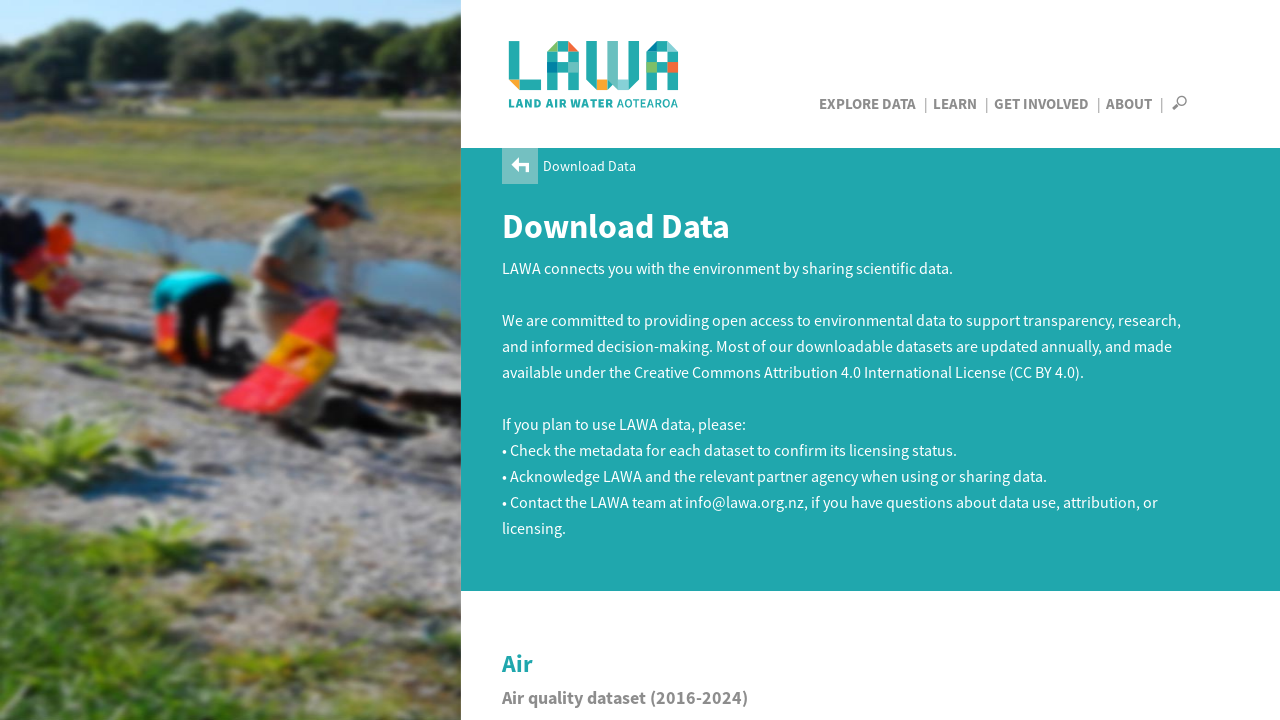

Clicked on Groundwater quality dataset download button at (577, 360) on xpath=//*[@id='body']/div[2]/div/div/div[4]/div[1]/div/a
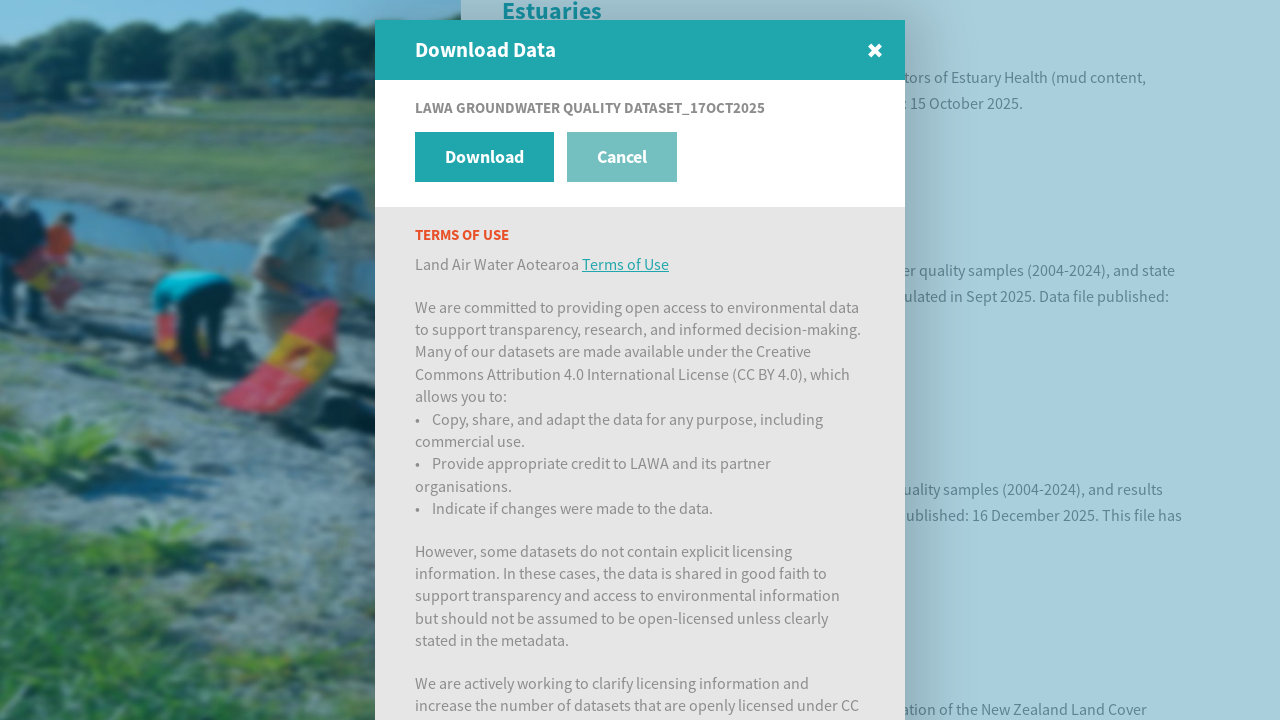

Confirmation download dialog appeared
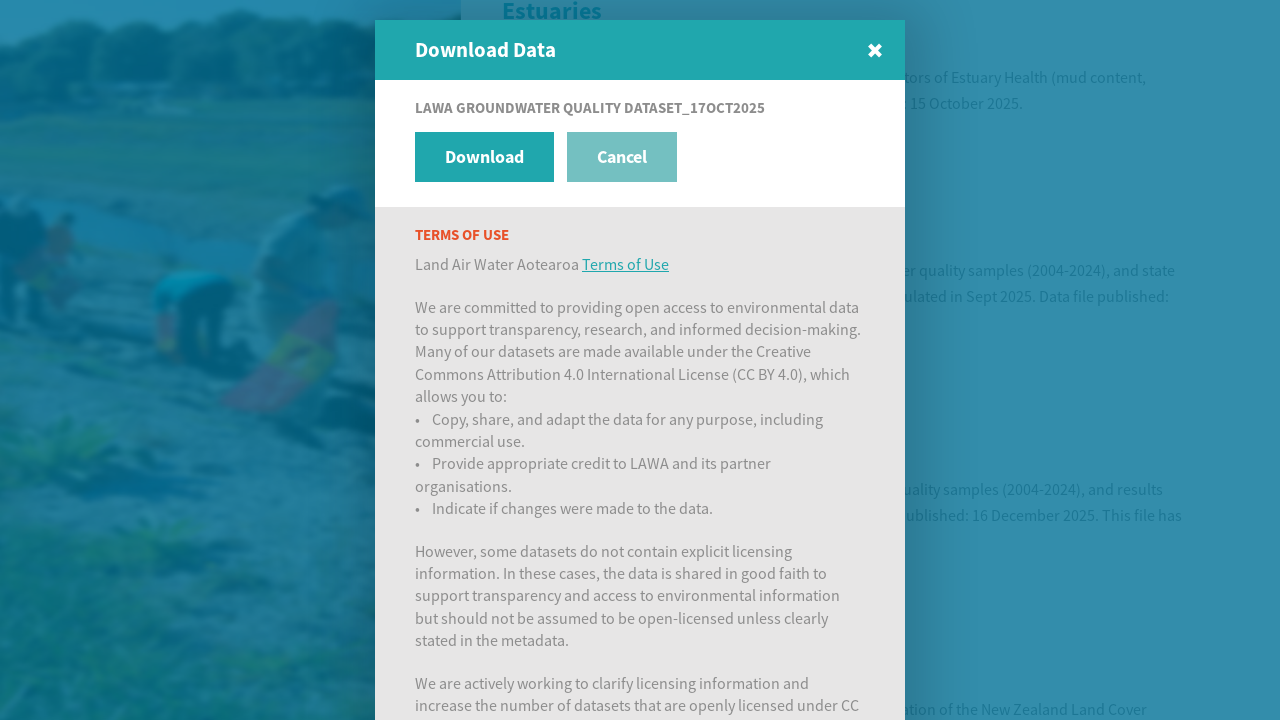

Retrieved href attribute from download confirmation button
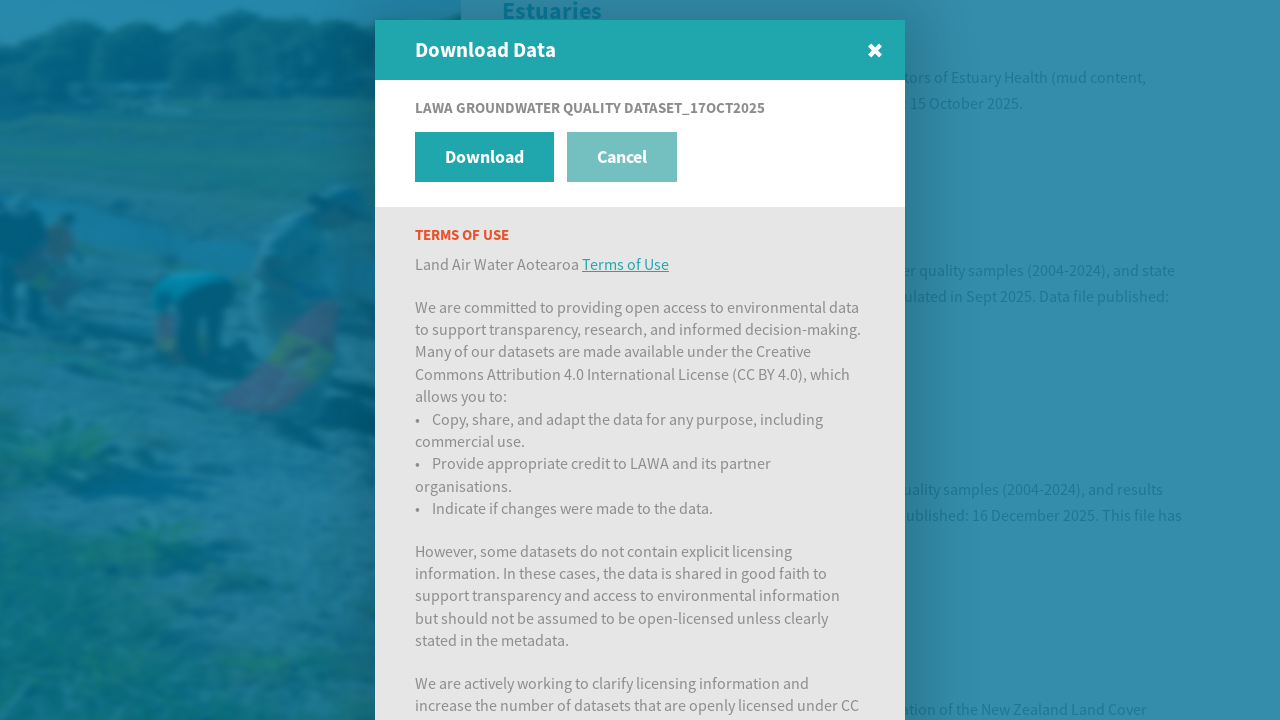

Verified download link is valid and non-empty
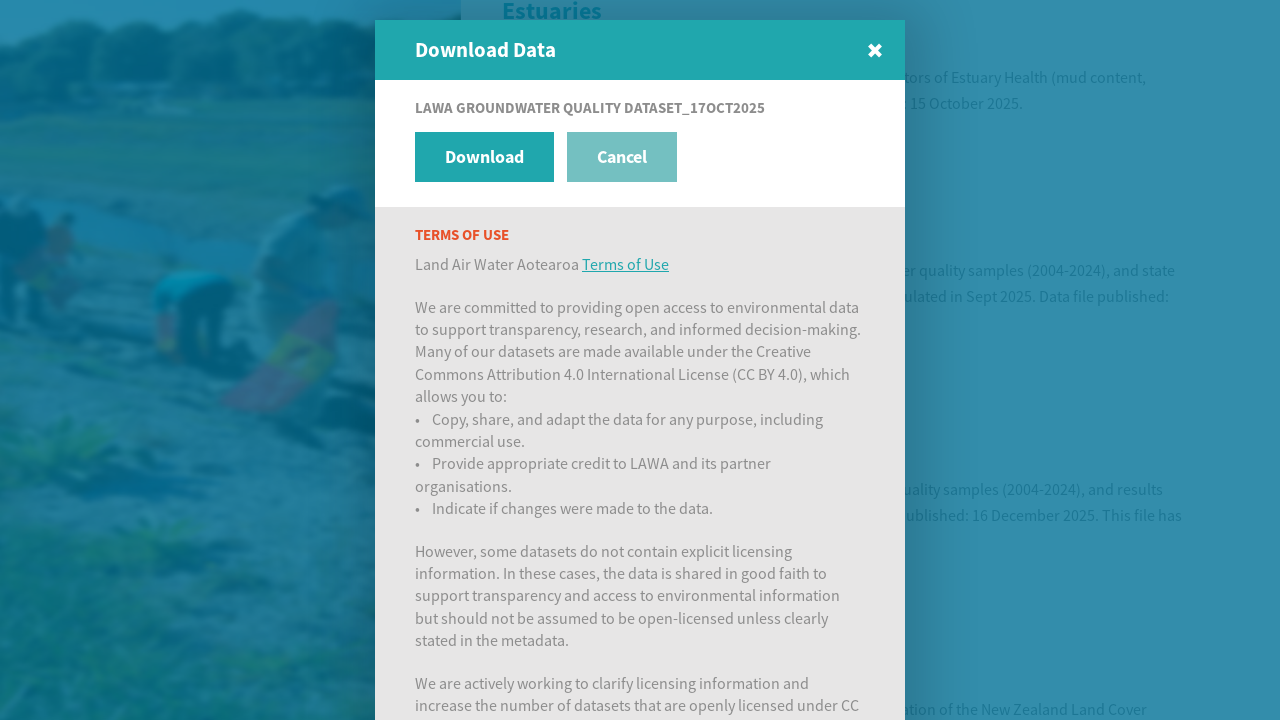

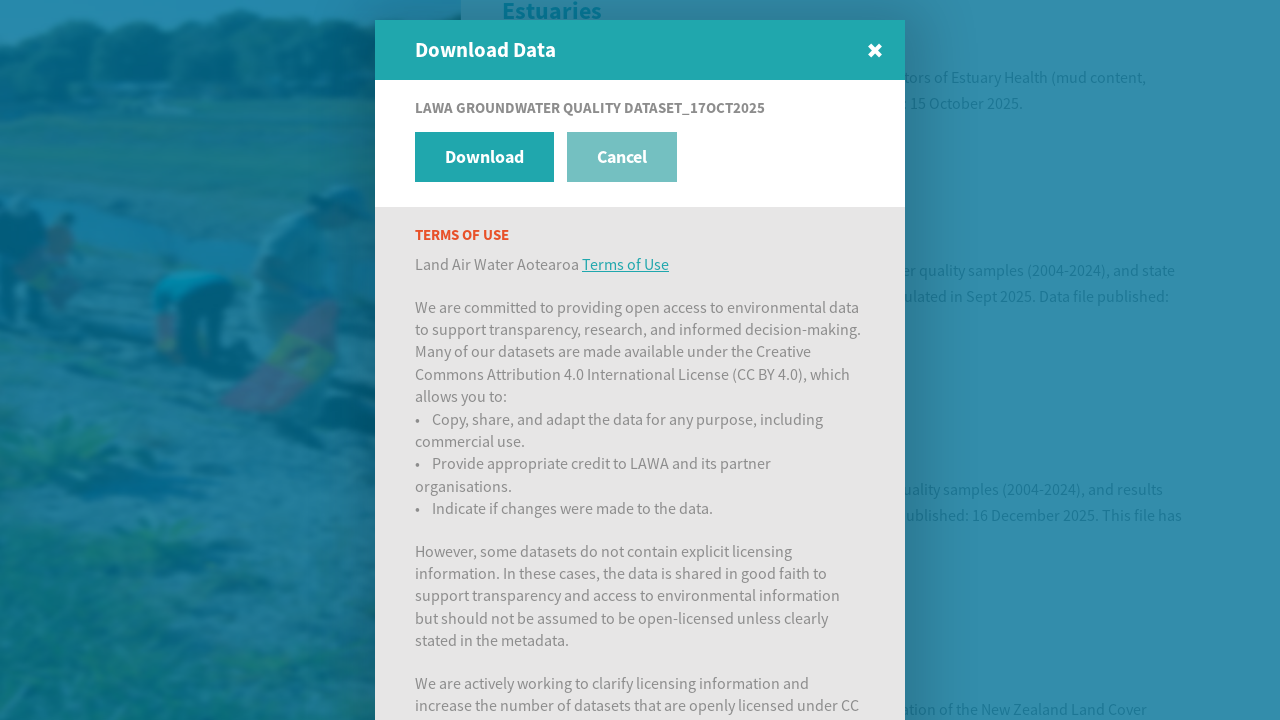